Tests page load delay functionality by navigating to the UI Testing Playground and clicking on the Load Delay link

Starting URL: http://uitestingplayground.com

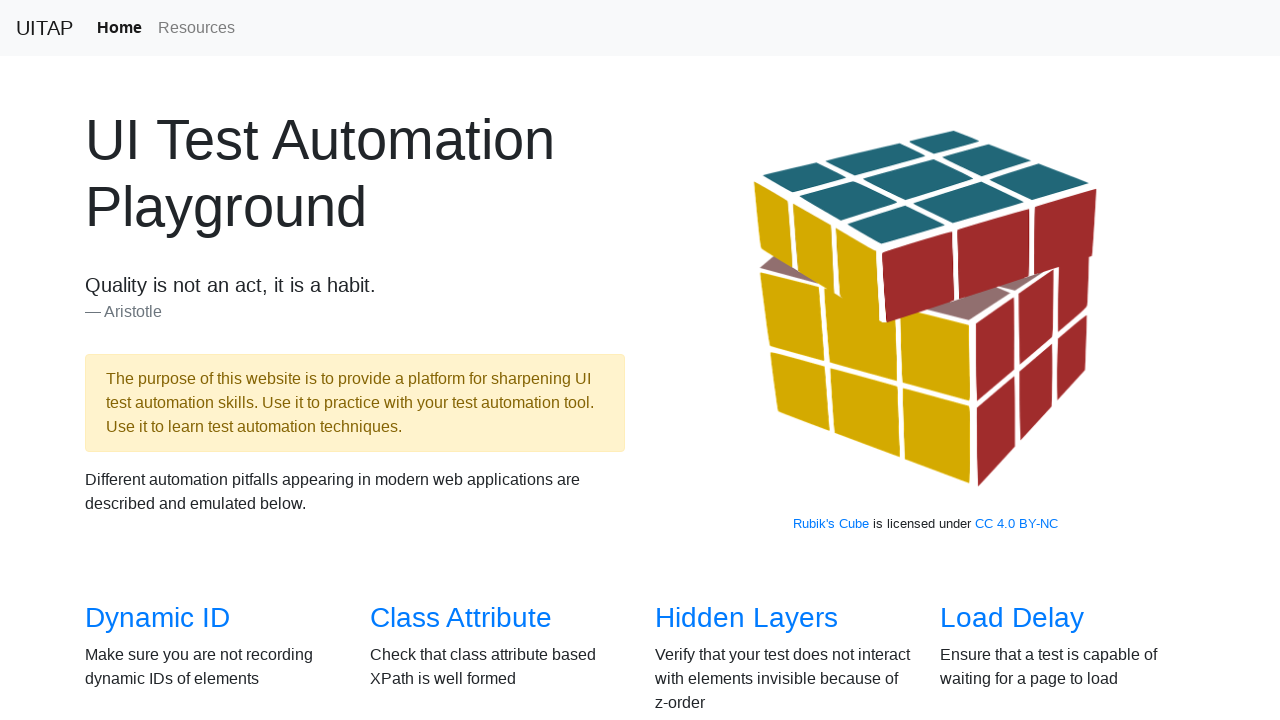

Clicked on Load Delay link at (1012, 618) on xpath=//a[text()='Load Delay']
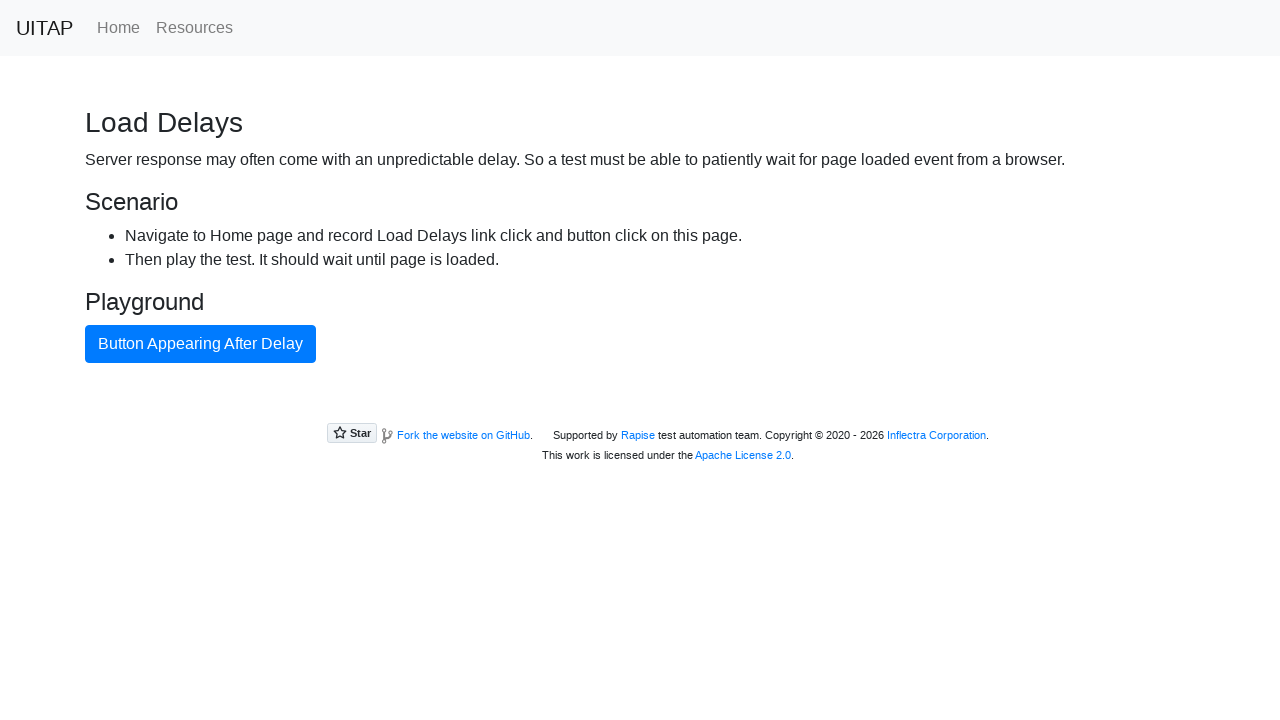

Page load completed and network became idle
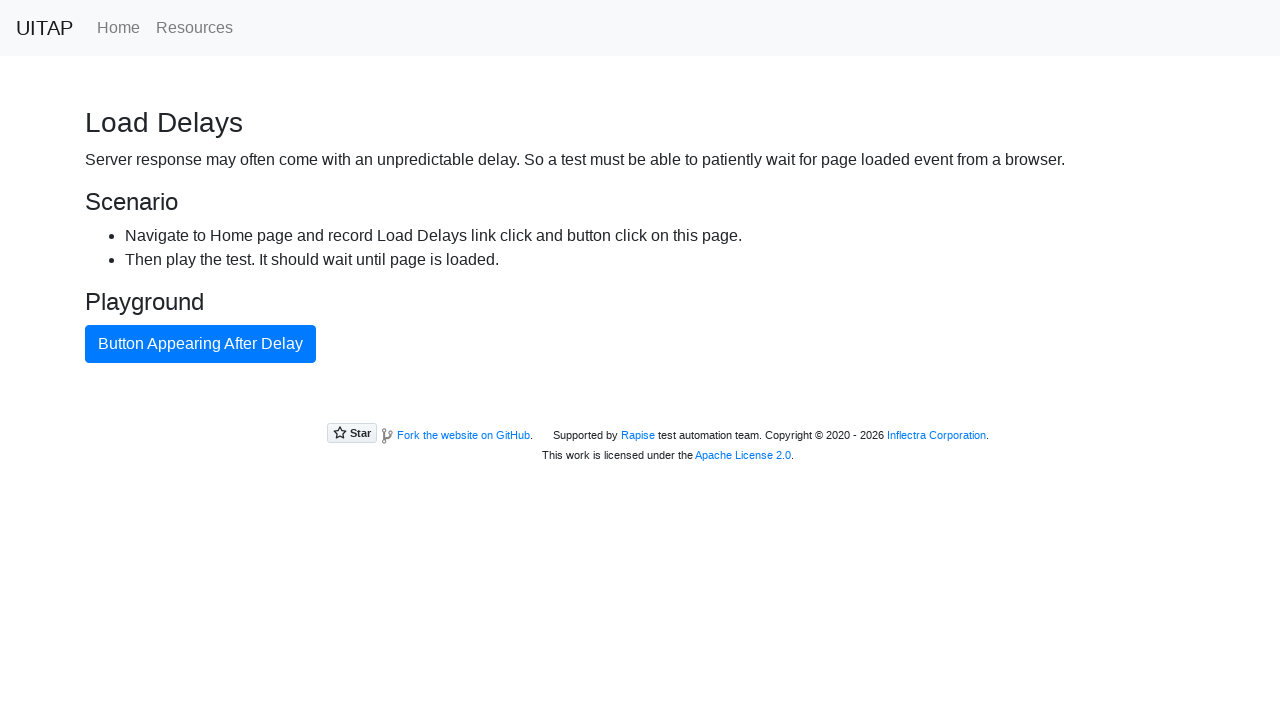

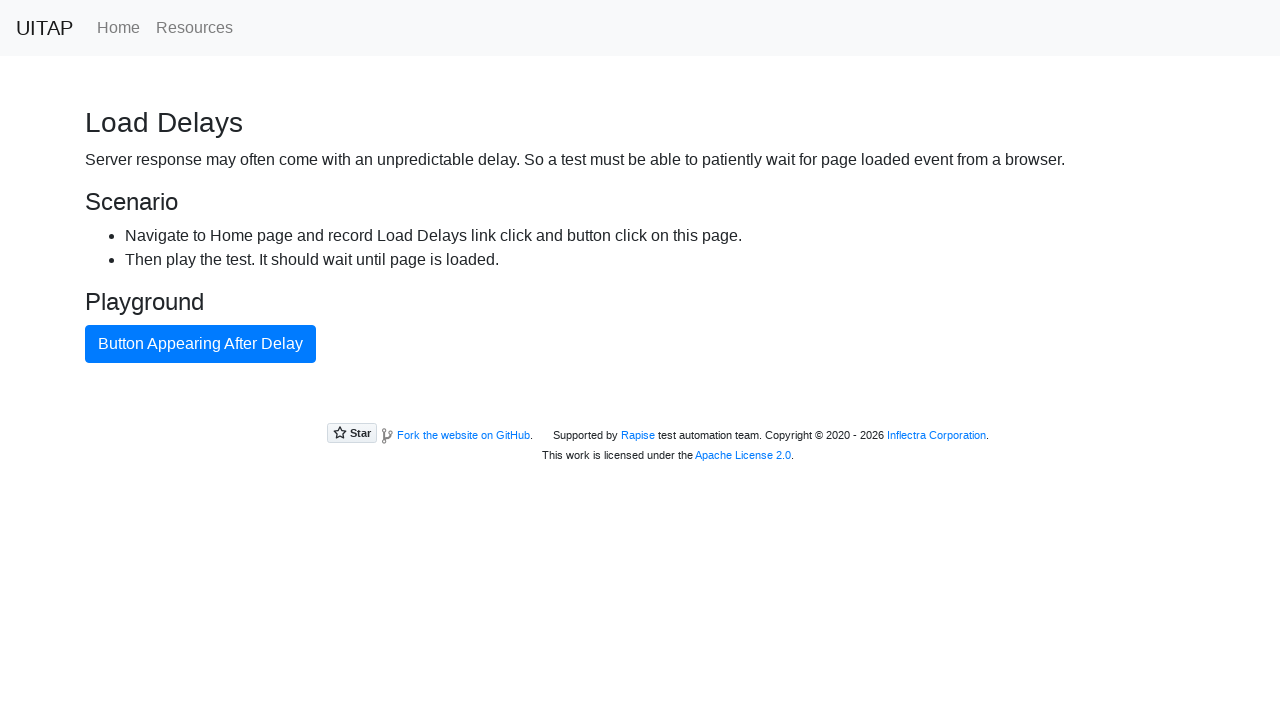